Tests that clicking the "Sign in" button on GitHub's homepage redirects to the login page and verifies the login page loads correctly with expected elements.

Starting URL: https://github.com/

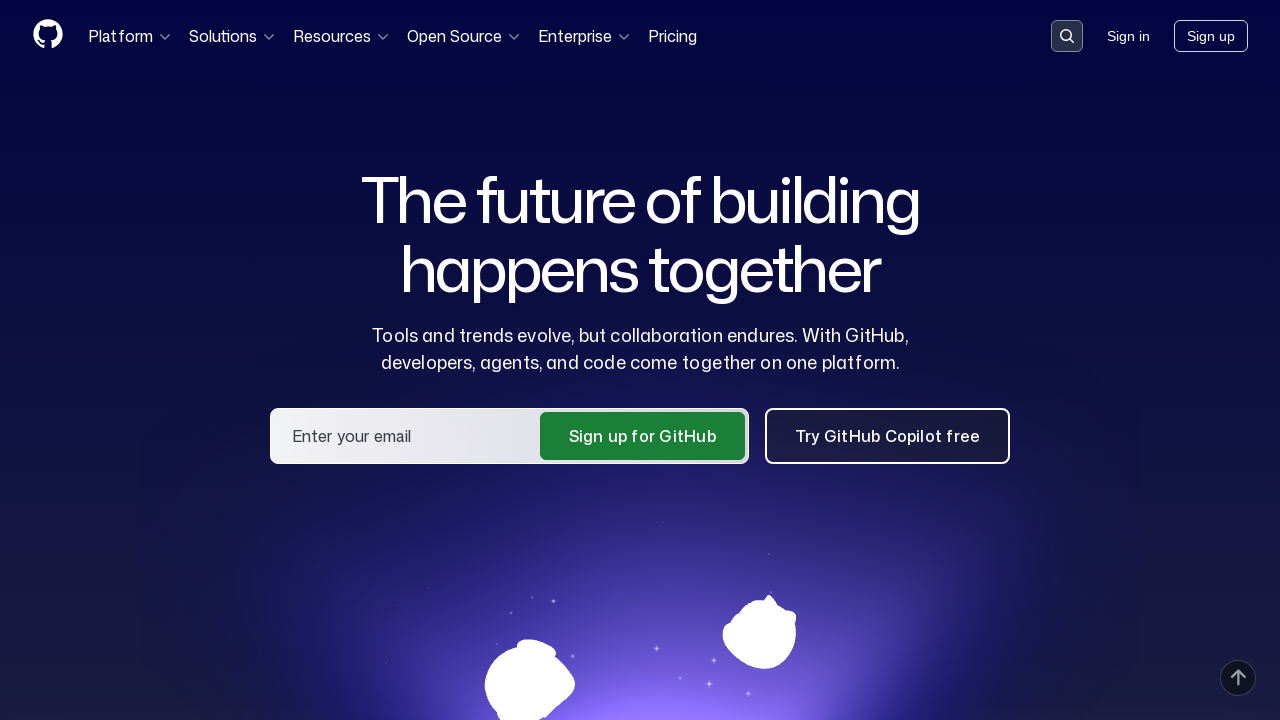

Clicked the 'Sign in' button on GitHub homepage at (1128, 36) on (//*[contains(text(),"Sign in")])[2]
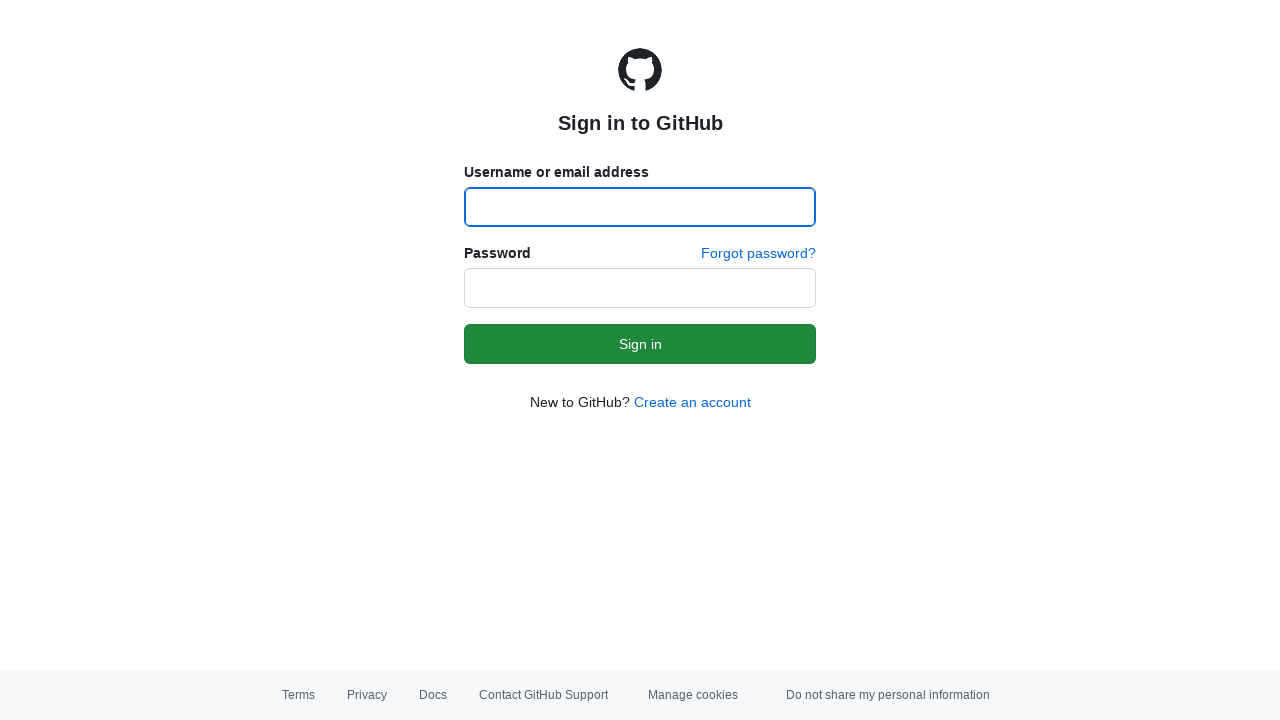

Redirected to GitHub login page
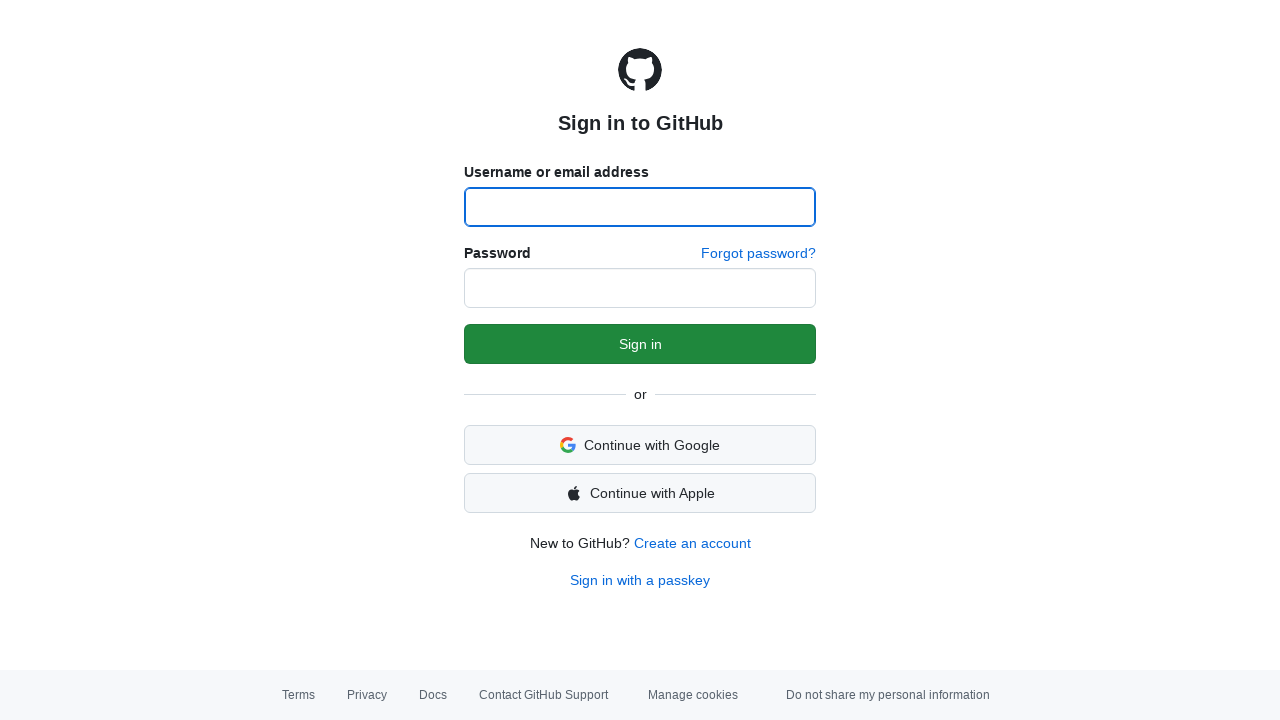

Verified 'New to GitHub?' label is visible on login page
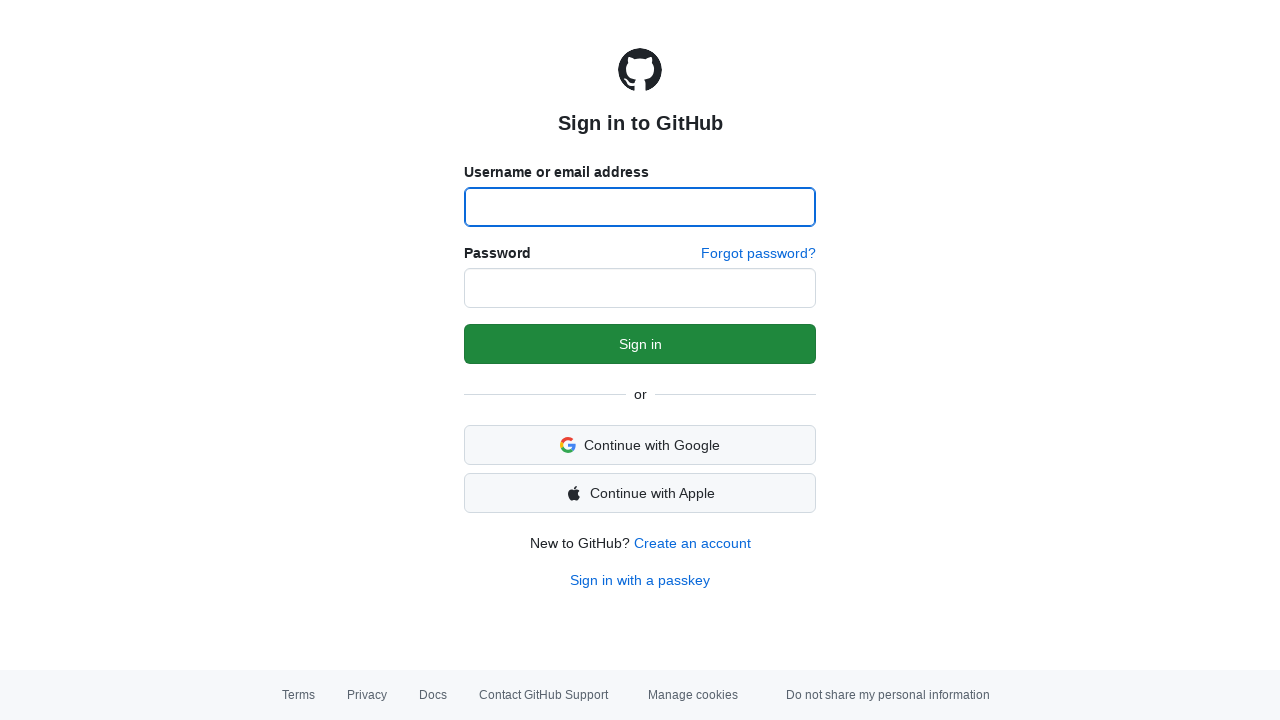

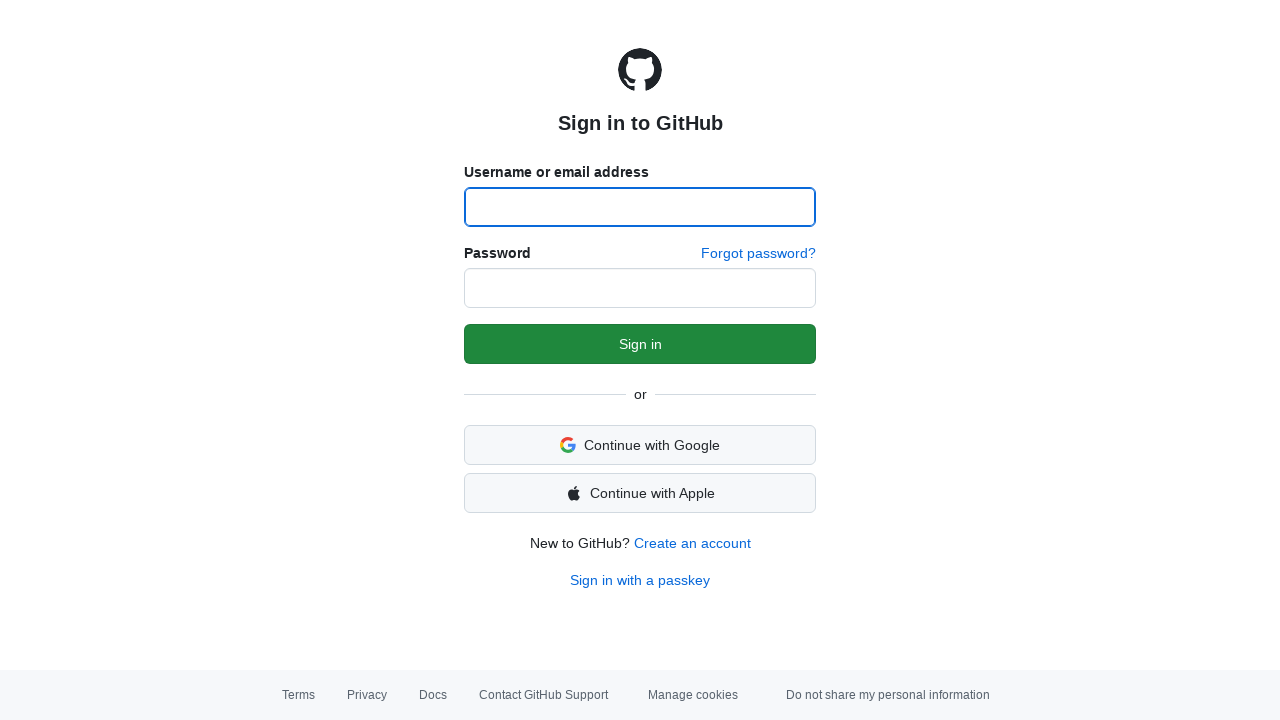